Tests checkbox selection functionality by clicking a specific checkbox and verifying its selected state

Starting URL: https://rahulshettyacademy.com/dropdownsPractise/

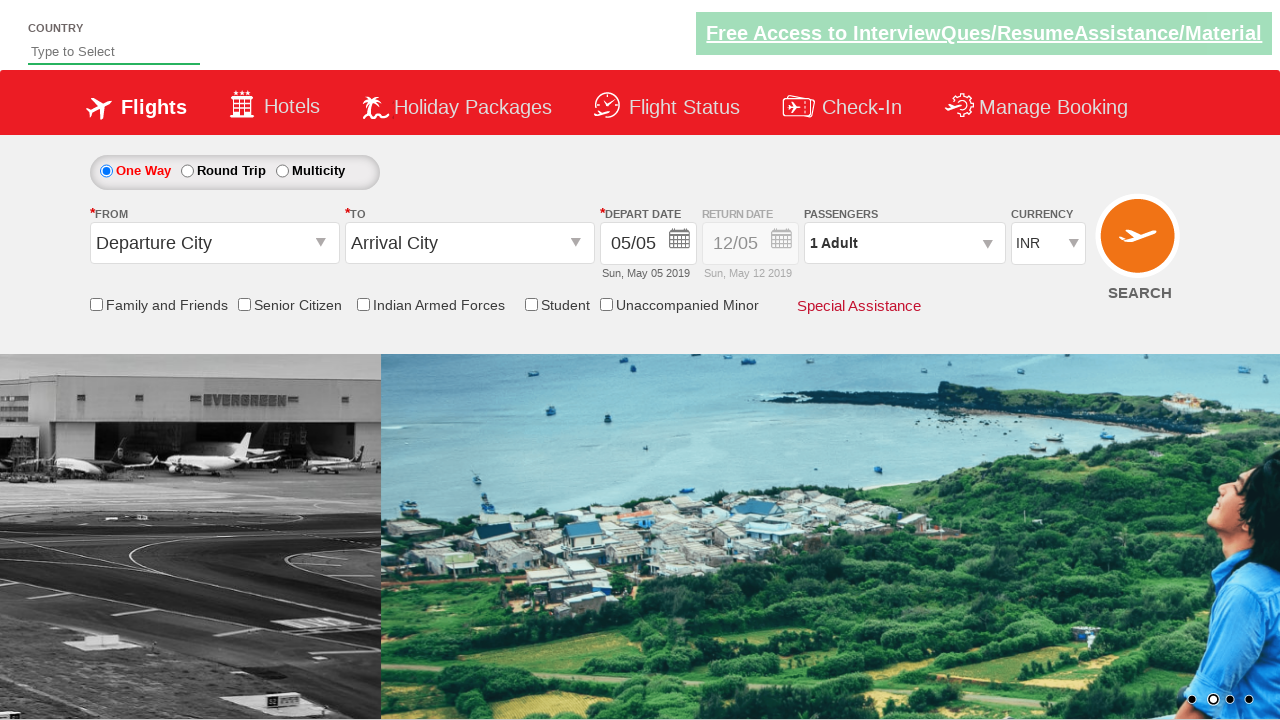

Clicked the friends and family checkbox at (96, 304) on input#ctl00_mainContent_chk_friendsandfamily
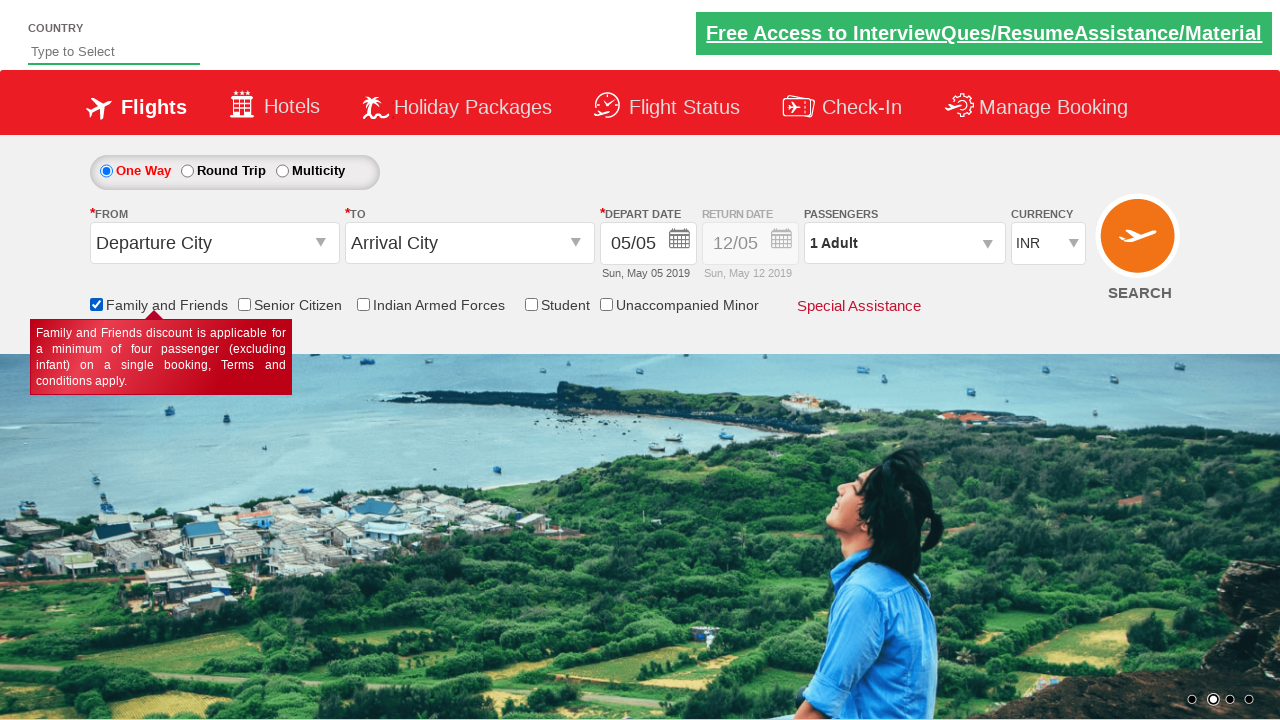

Located the friends and family checkbox element
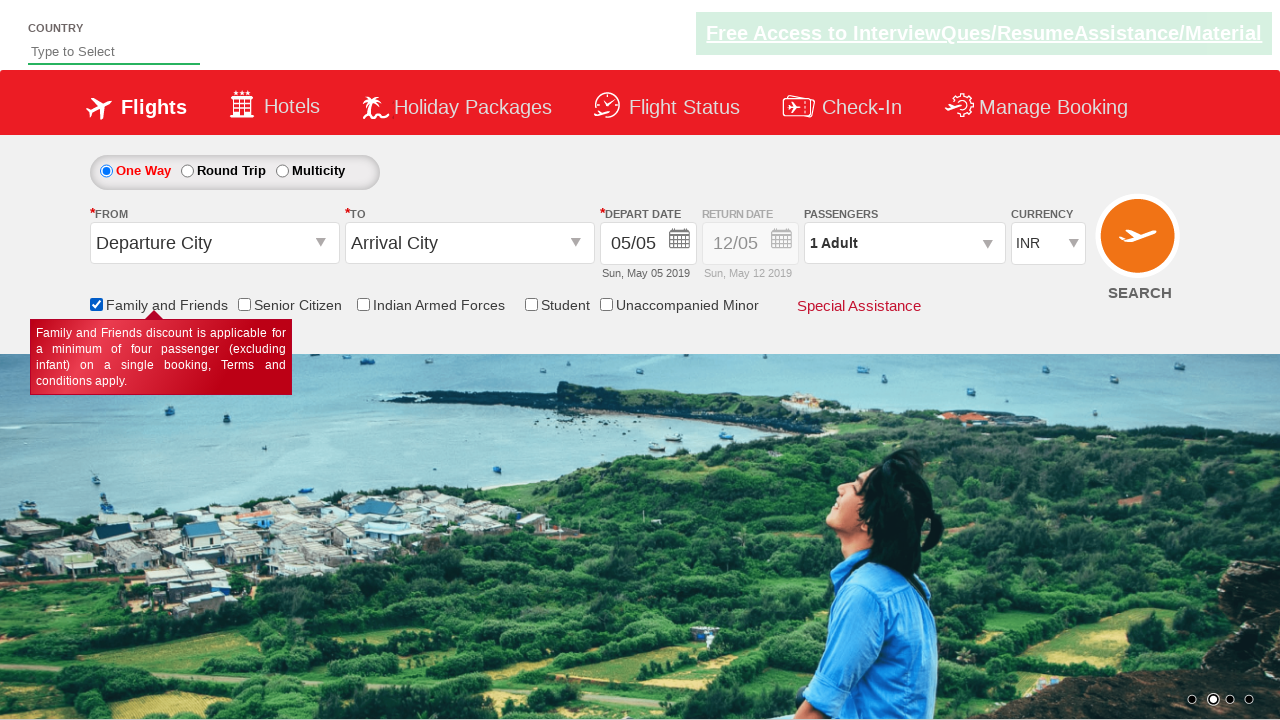

Verified checkbox selected state
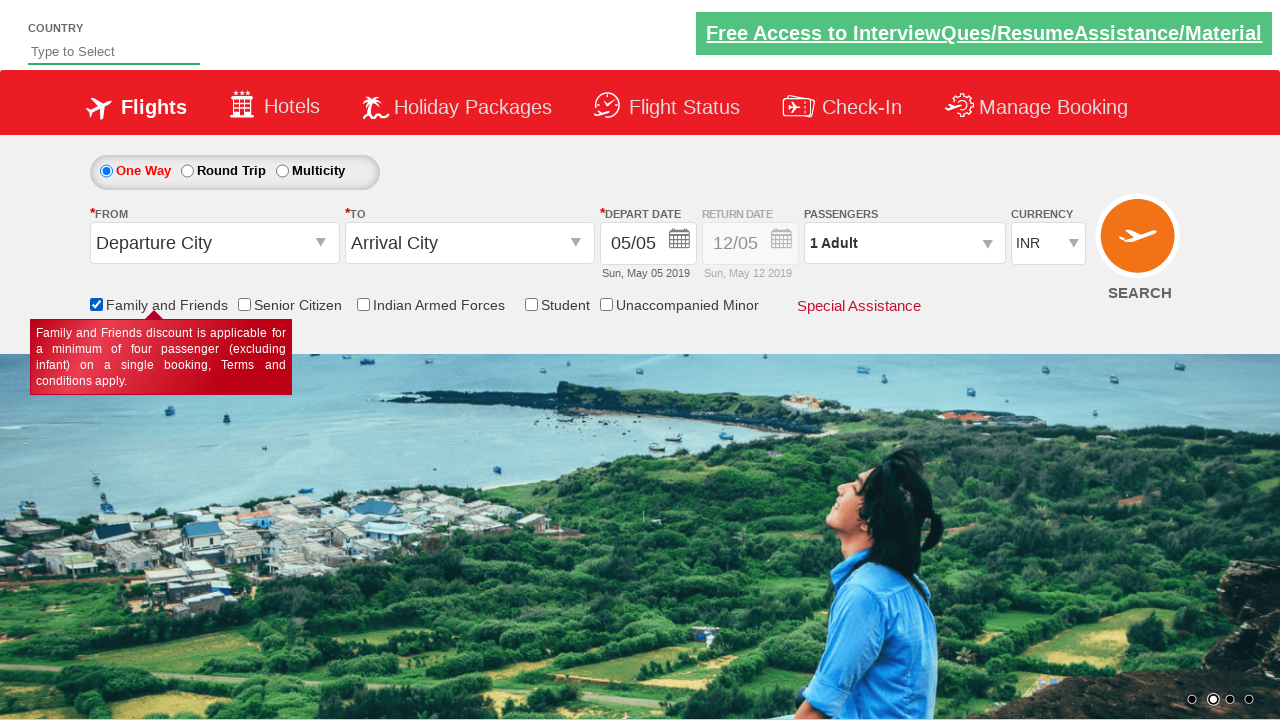

Checkbox is selected - test passed
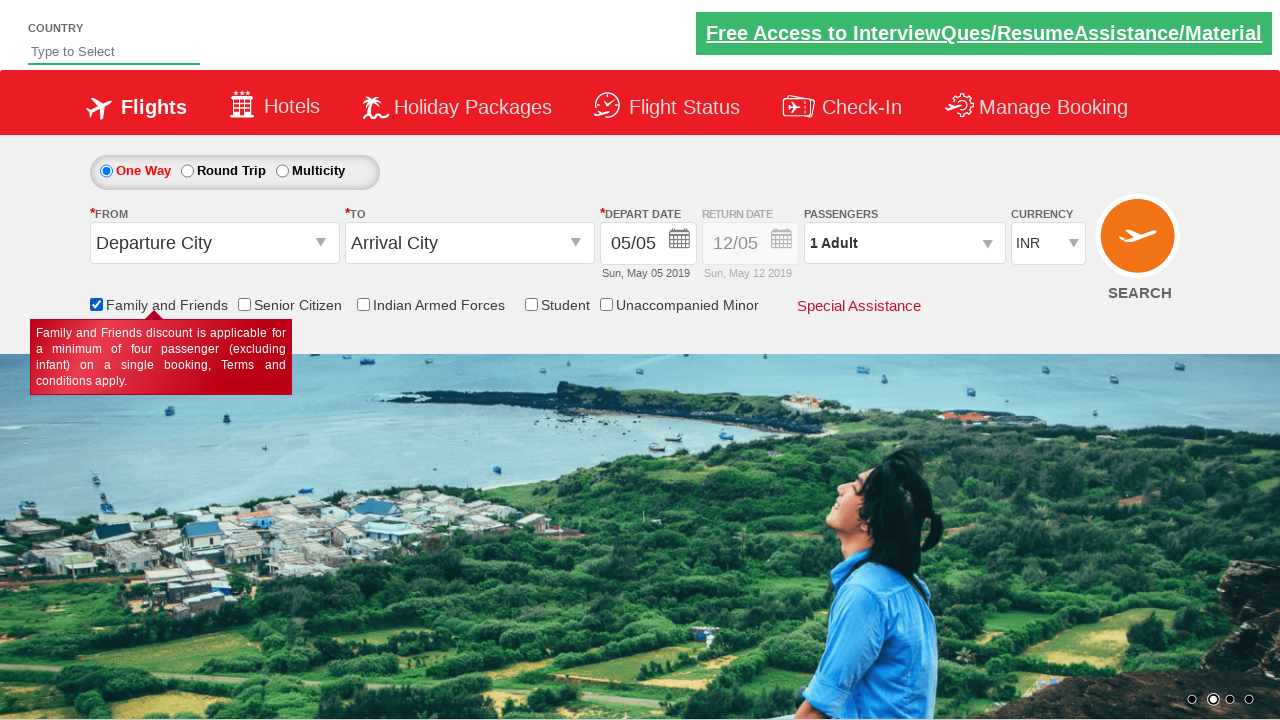

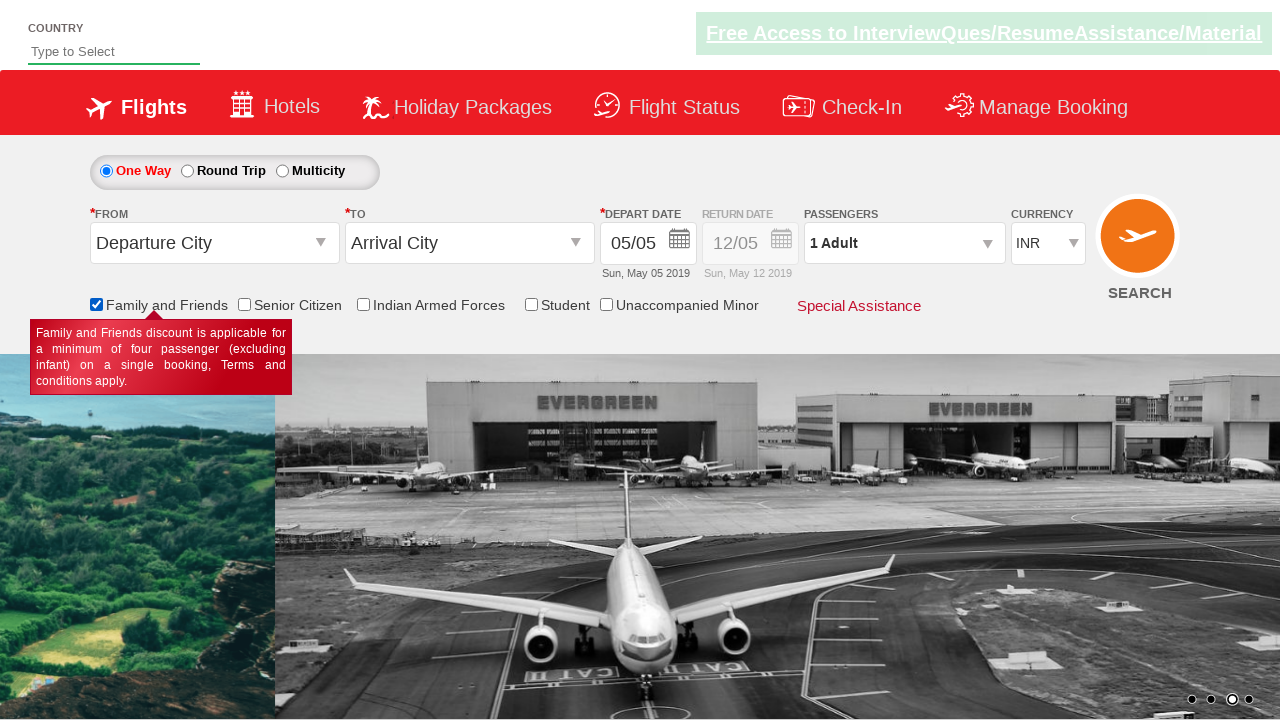